Tests dropdown functionality by navigating to the dropdown page and selecting an option by index

Starting URL: https://practice.cydeo.com/

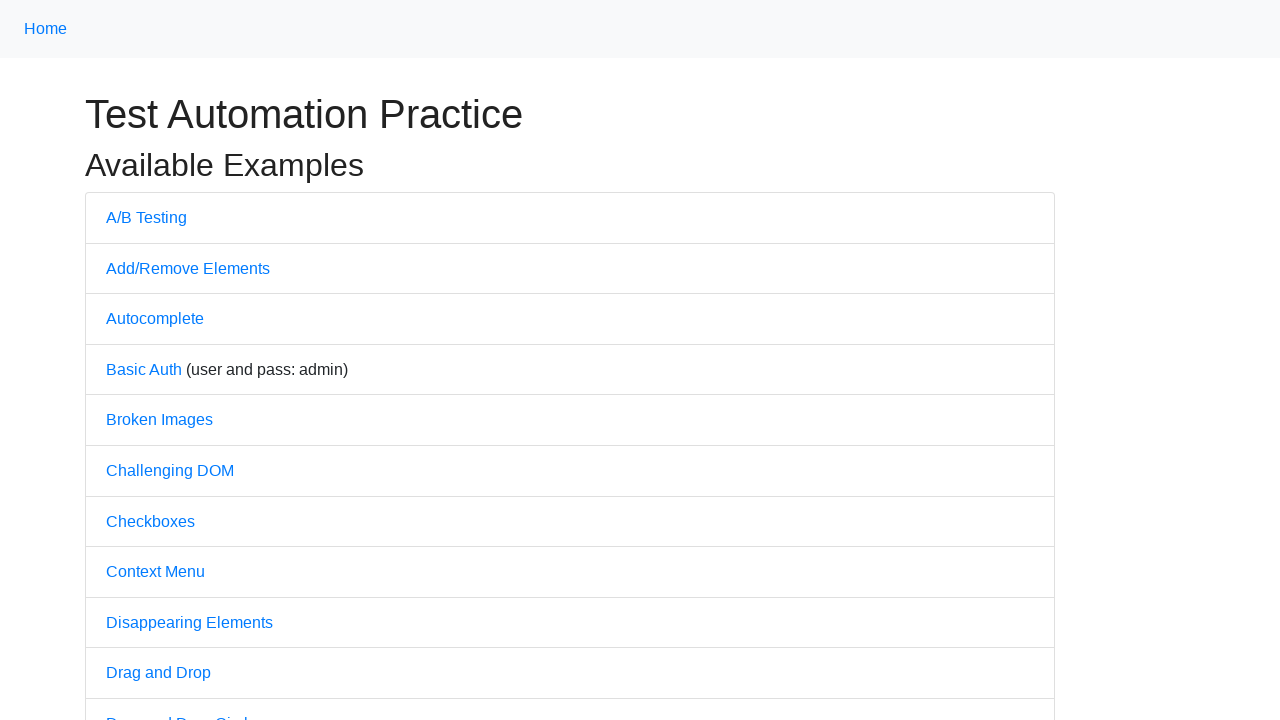

Clicked on Dropdown link at (143, 360) on text='Dropdown'
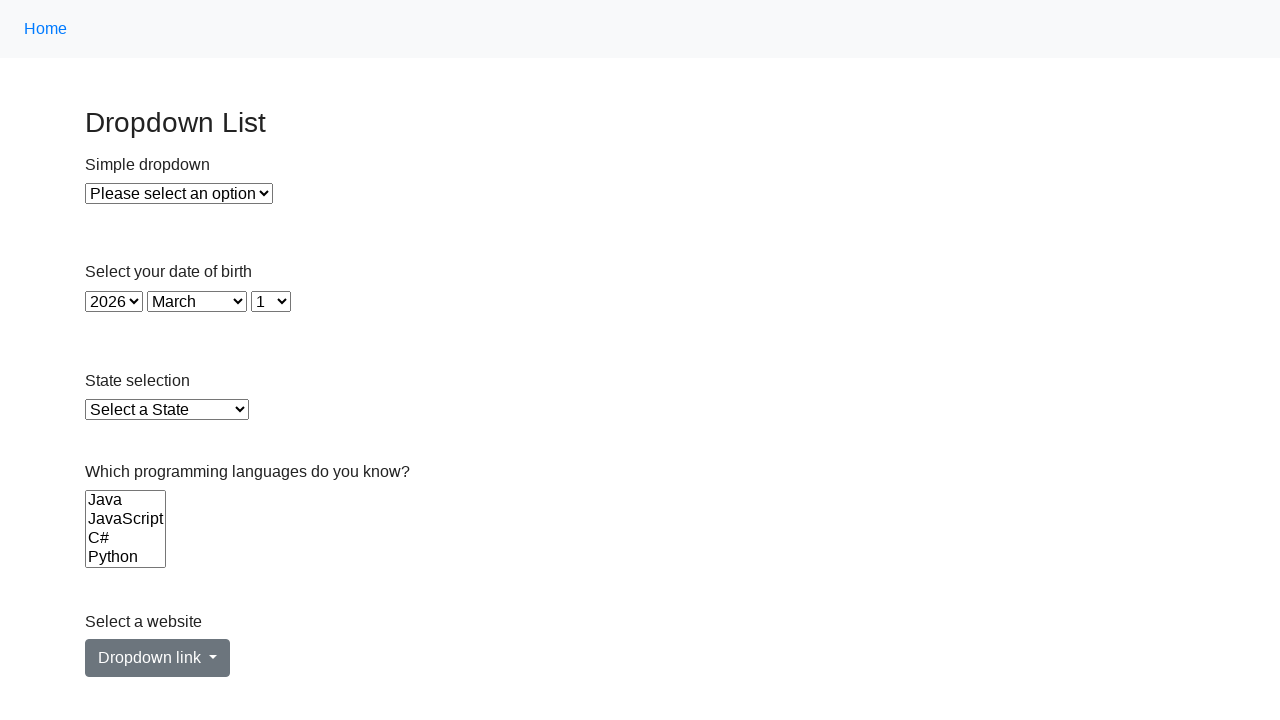

Selected option by index 1 from the dropdown on xpath=//select[@id='dropdown']
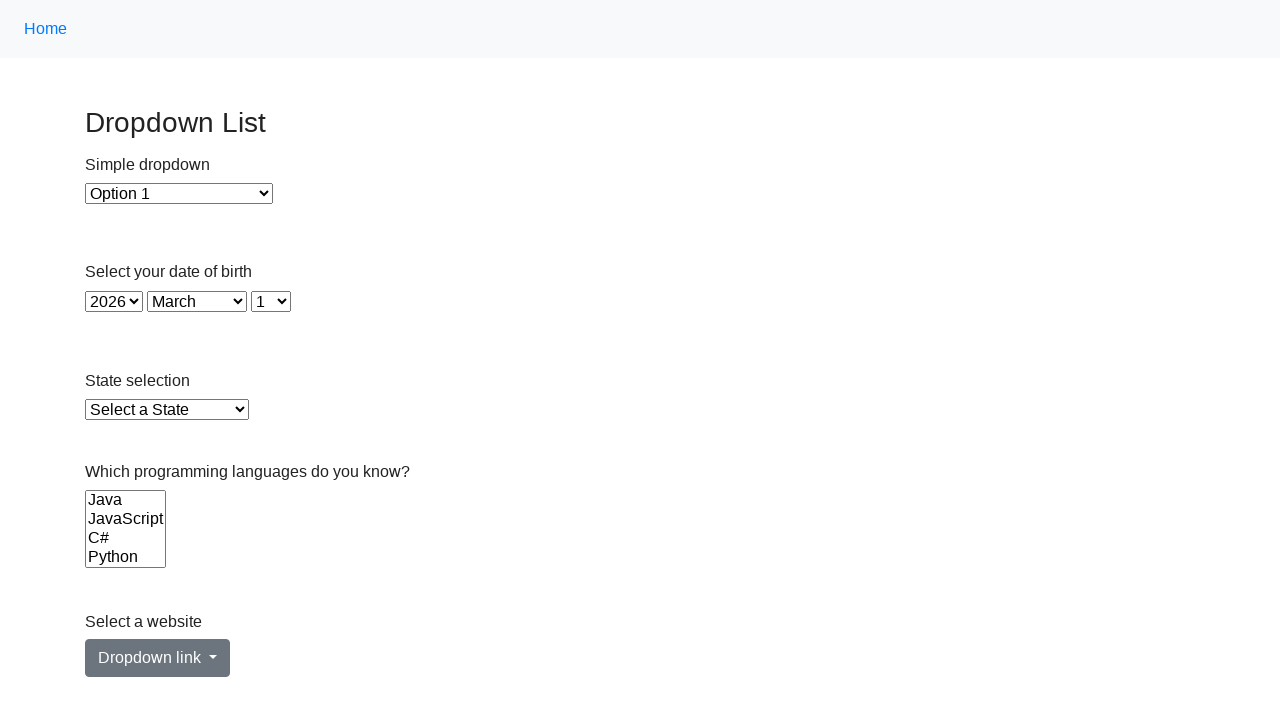

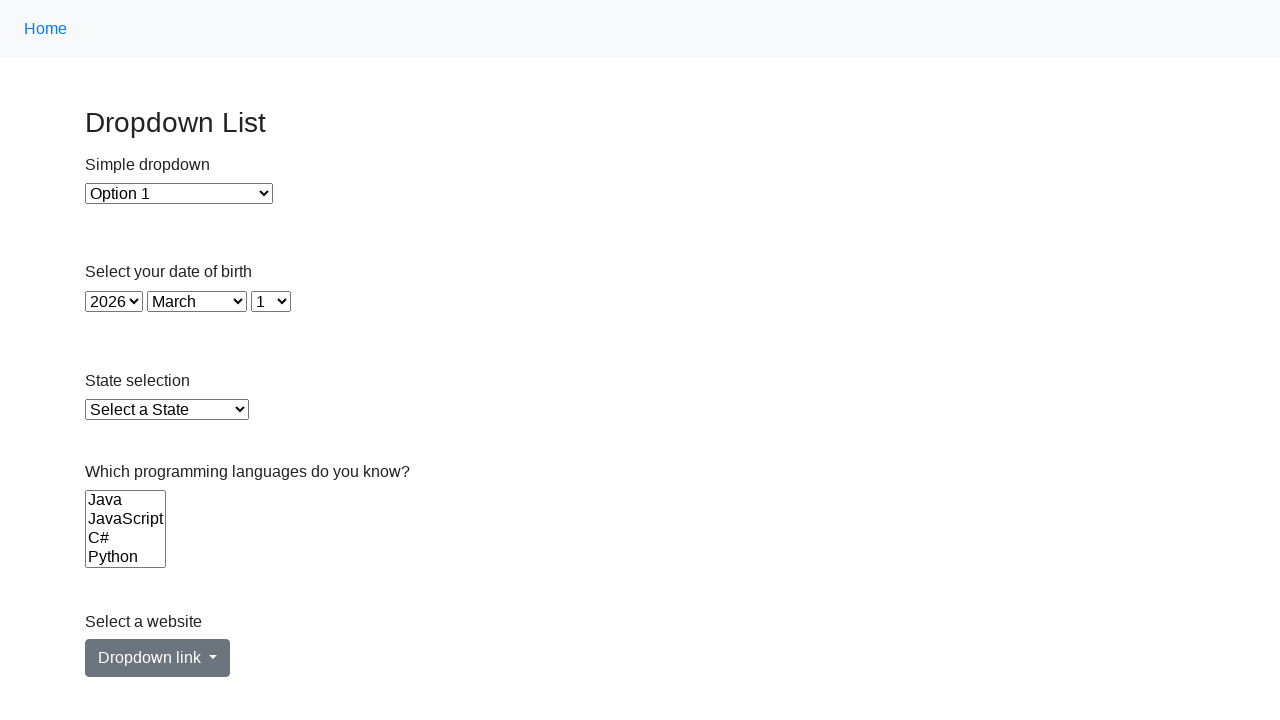